Navigates to DemoQA site, clicks on a menu item to access a form, then fills out a text box form with name, email, and address information before submitting

Starting URL: https://demoqa.com/links

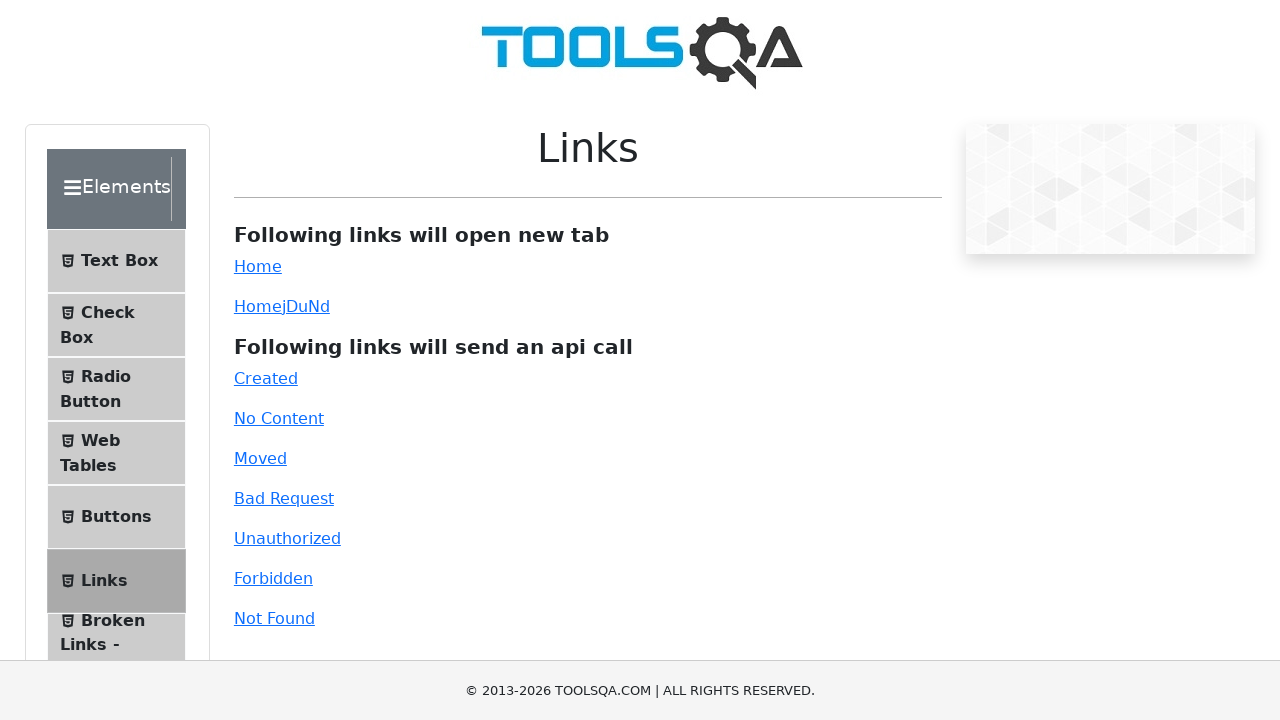

Clicked on text box menu item at (116, 261) on (//ul/li[@id='item-0' and @class='btn btn-light '])[1]
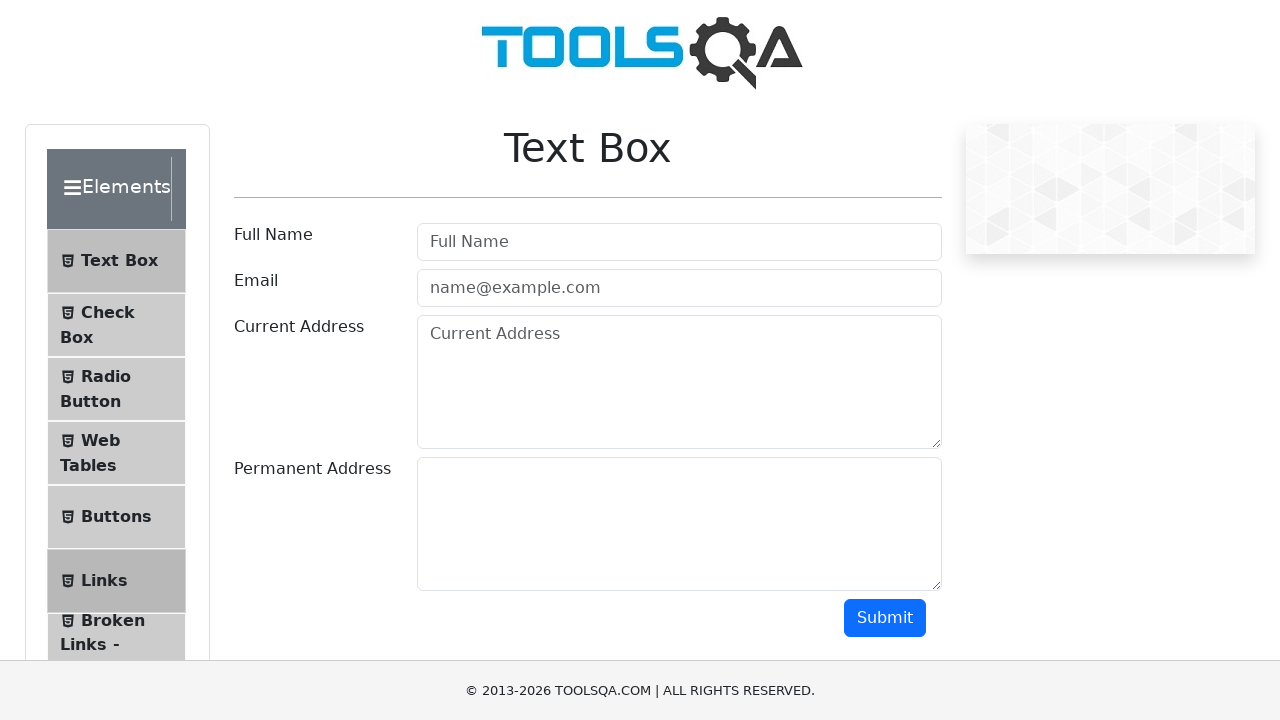

Form loaded and username field is visible
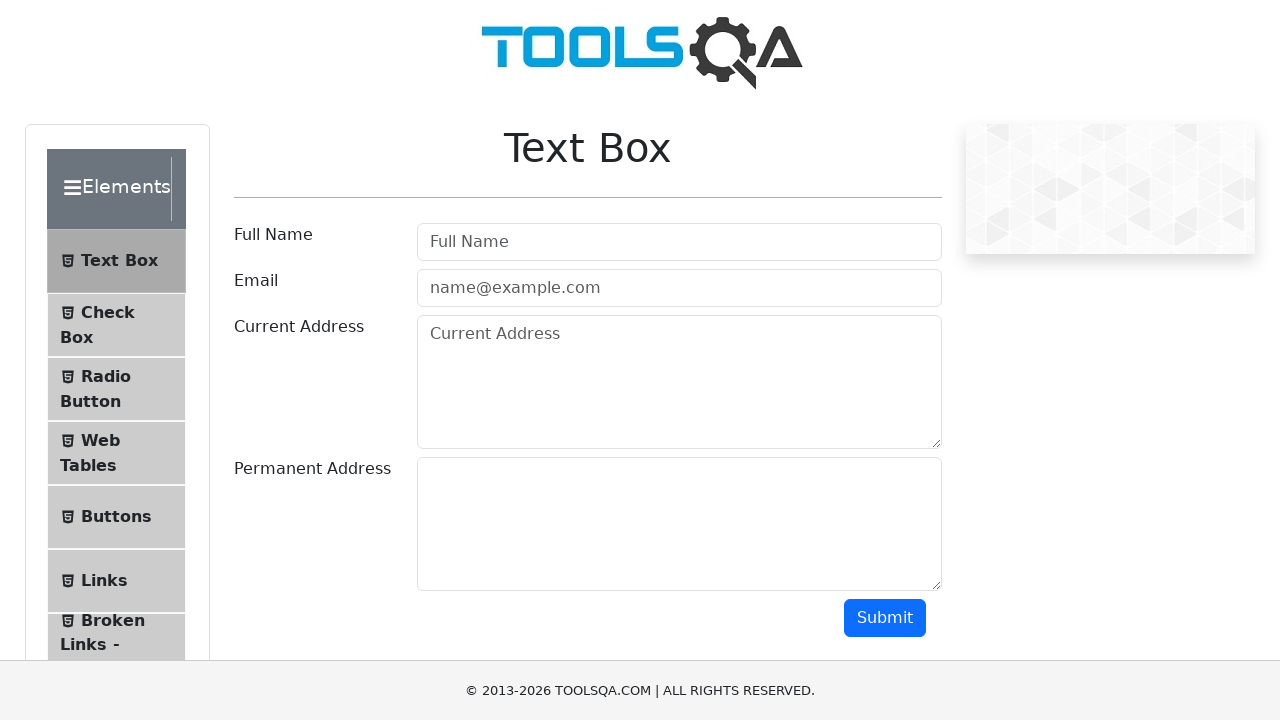

Filled in full name field with 'ali ilhan' on #userName
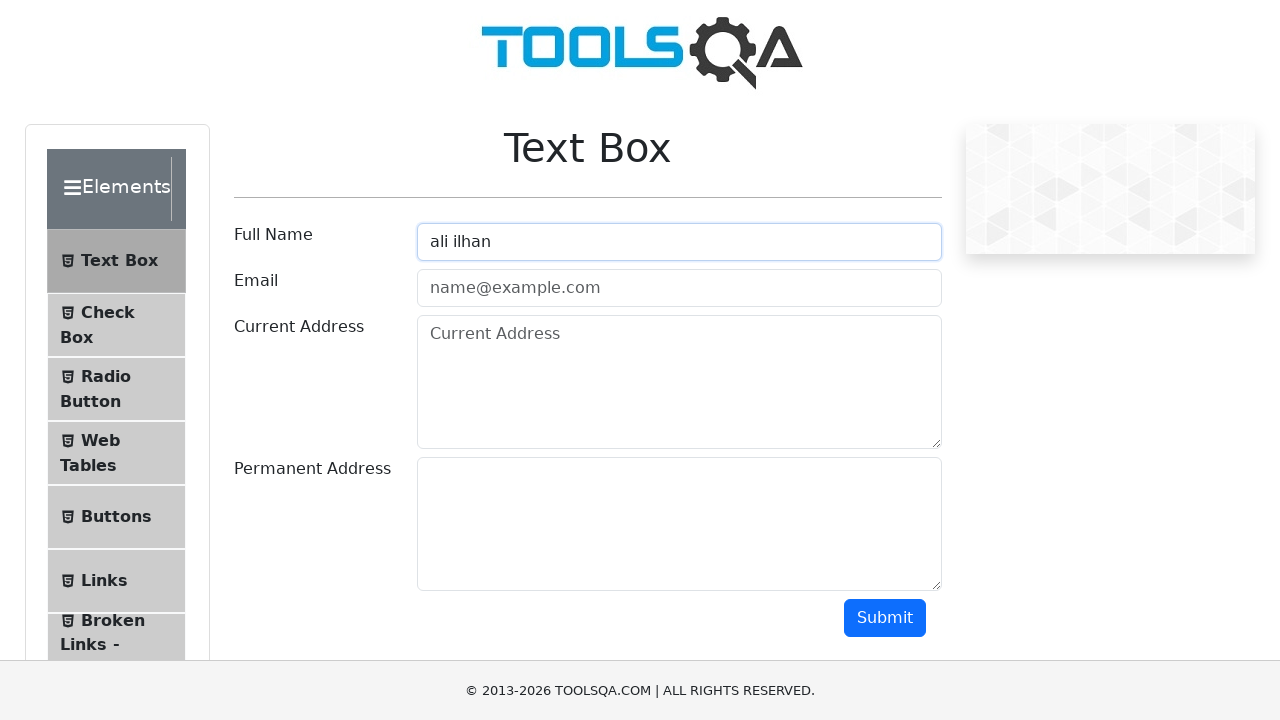

Filled in email field with 'a@gmail.com' on //input[contains(@placeholder,'name')]
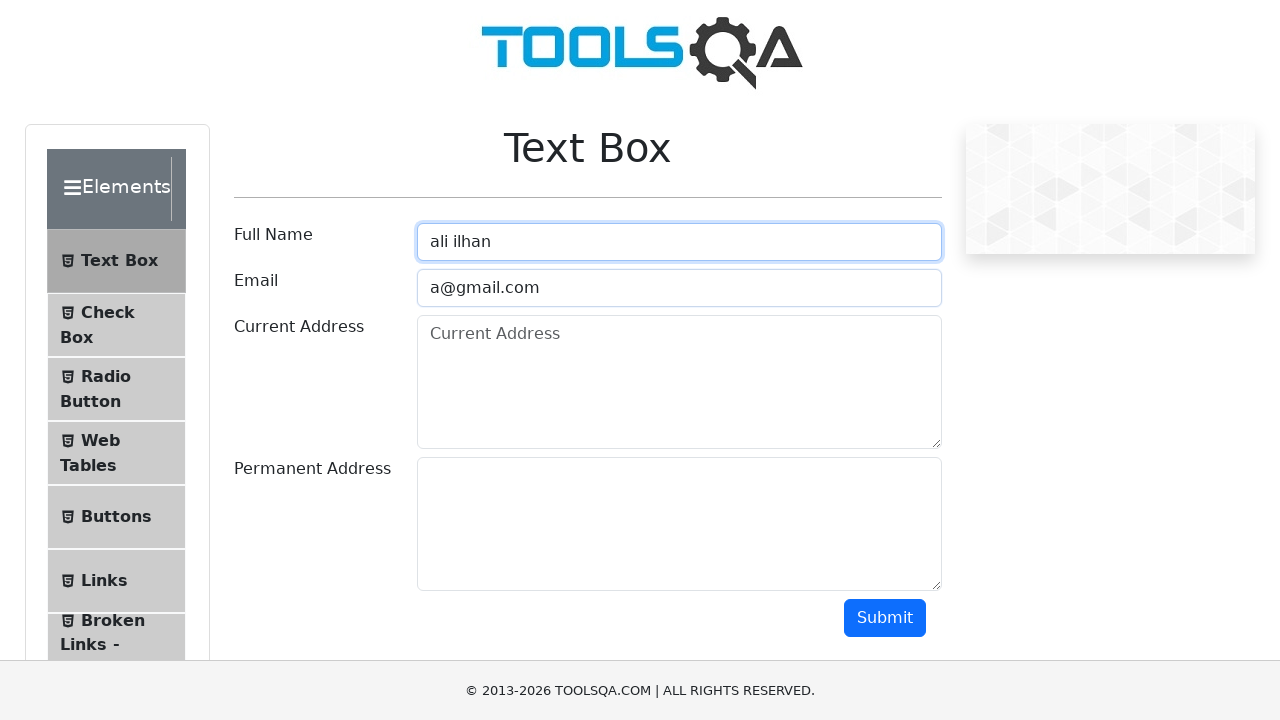

Filled in current address field with 'odessa' on //textarea[starts-with(@id,'current')]
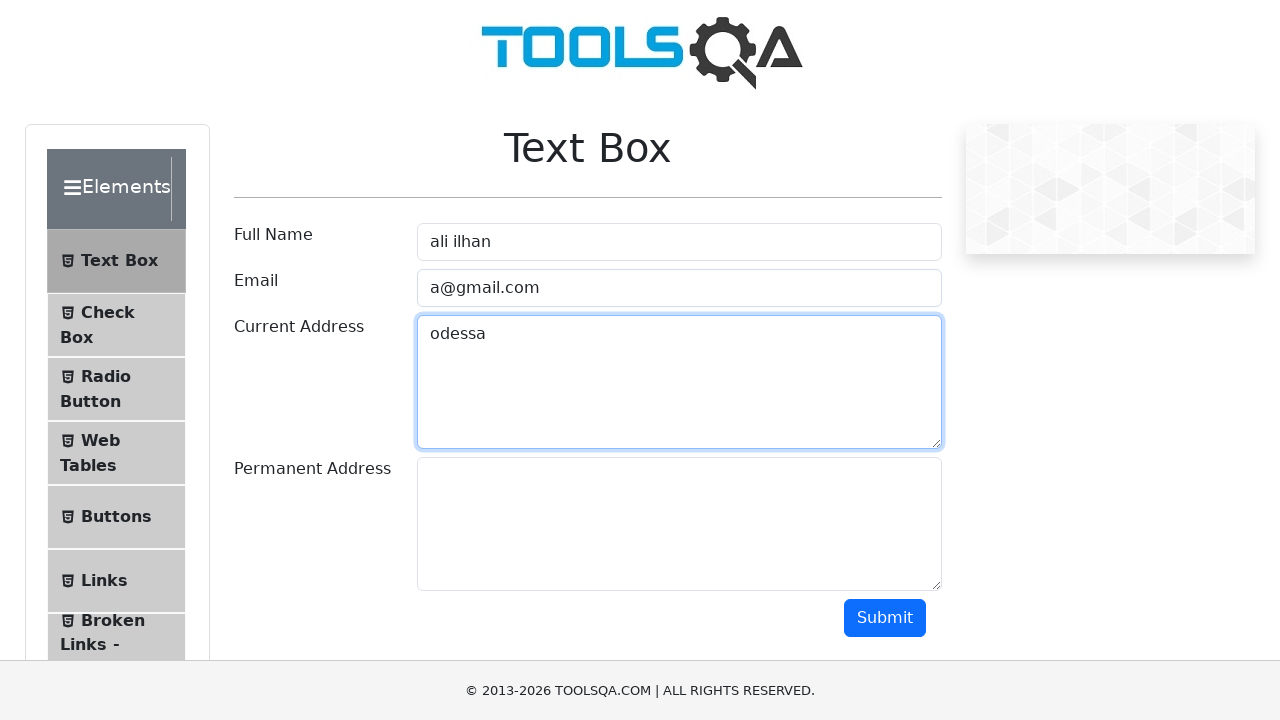

Filled in permanent address field with 'odessa' on #permanentAddress
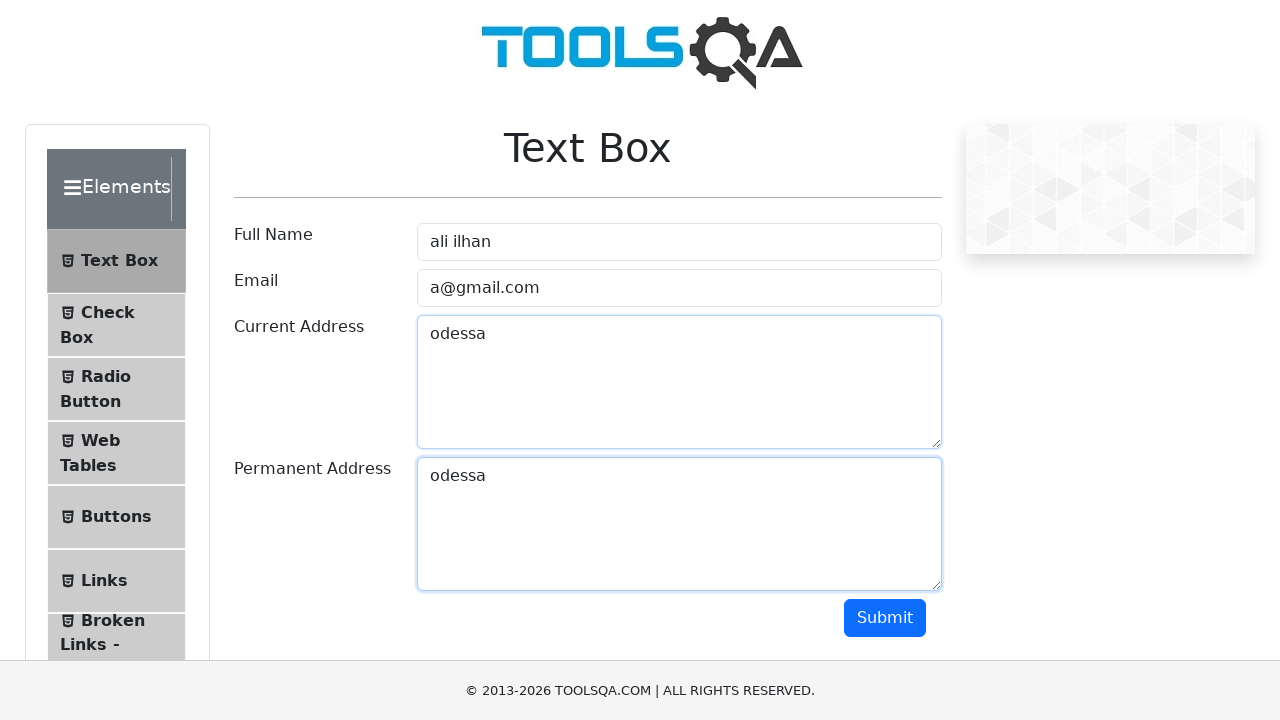

Clicked submit button to submit the form at (885, 618) on #submit
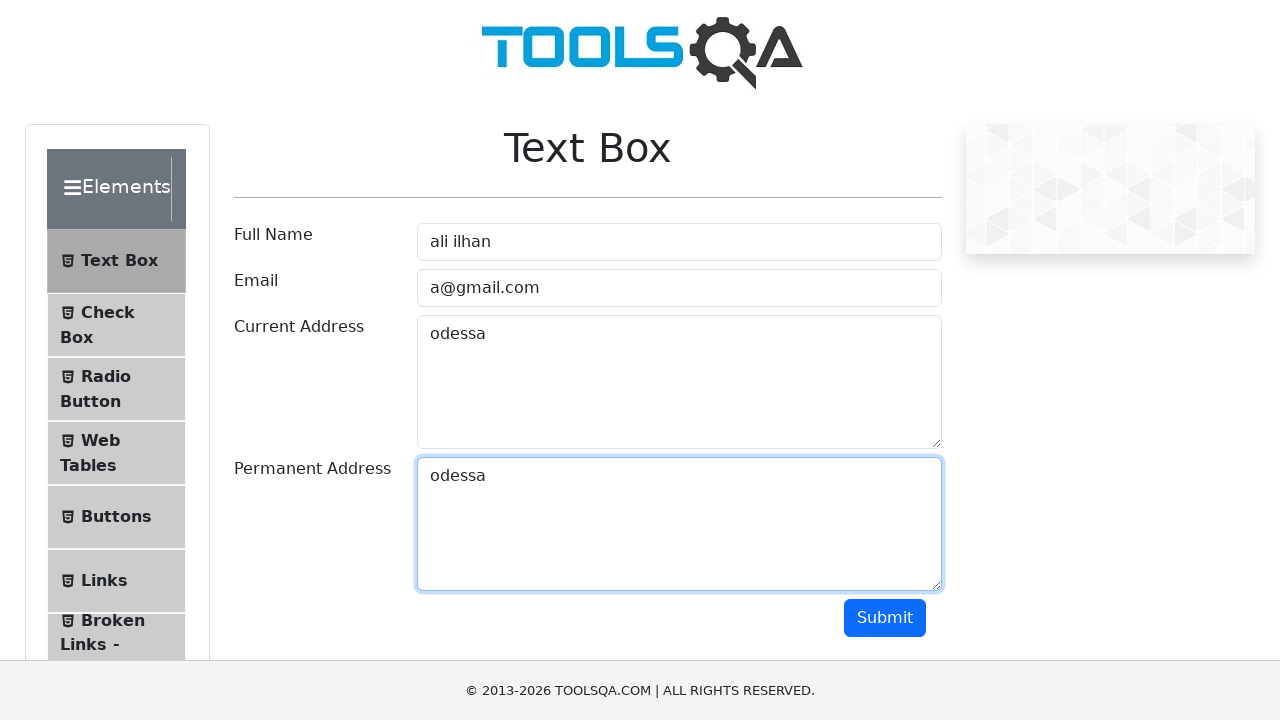

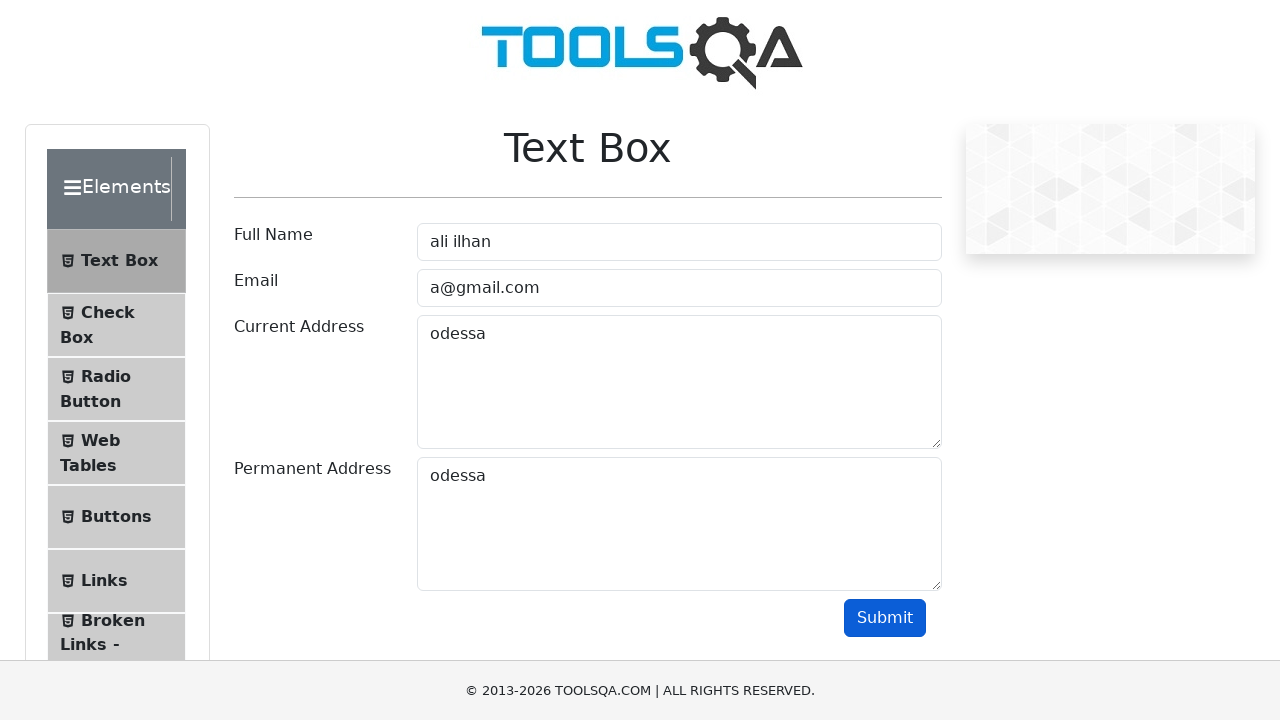